Tests various form controls on a travel booking page including checkbox selection, radio button toggling for trip type, and incrementing passenger count in a dropdown

Starting URL: https://rahulshettyacademy.com/dropdownsPractise/

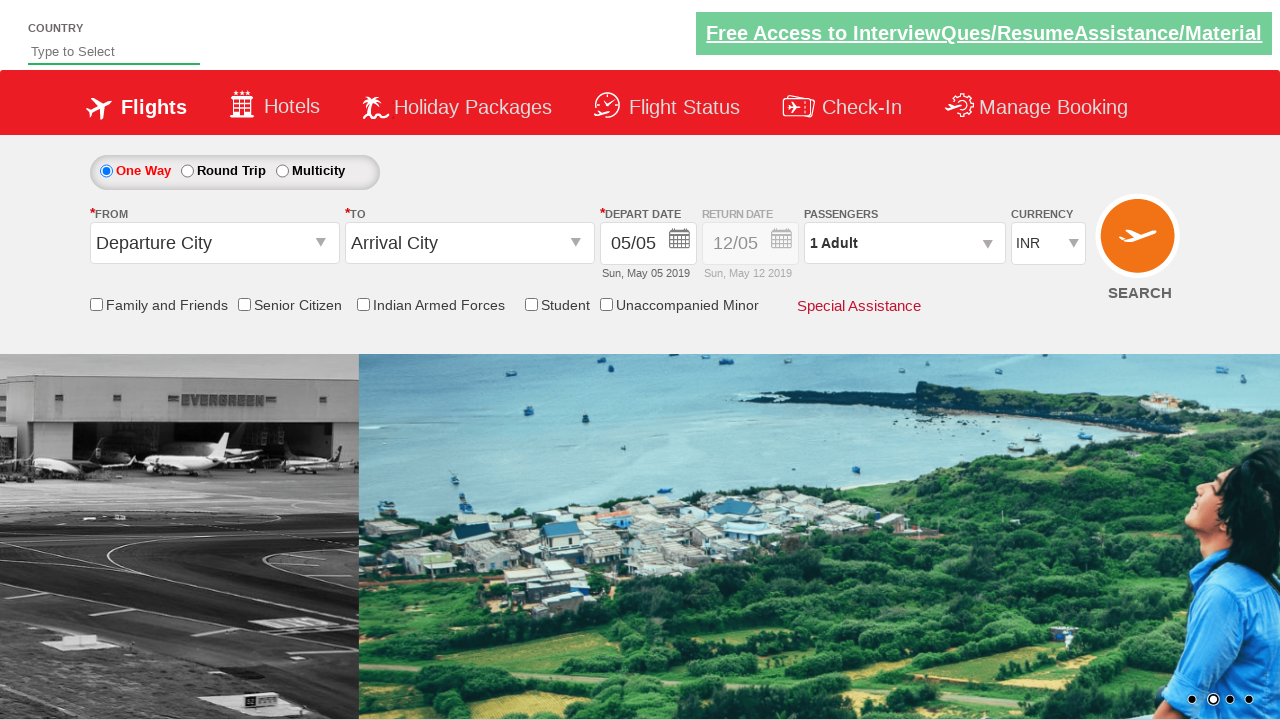

Located Senior Citizen Discount checkbox
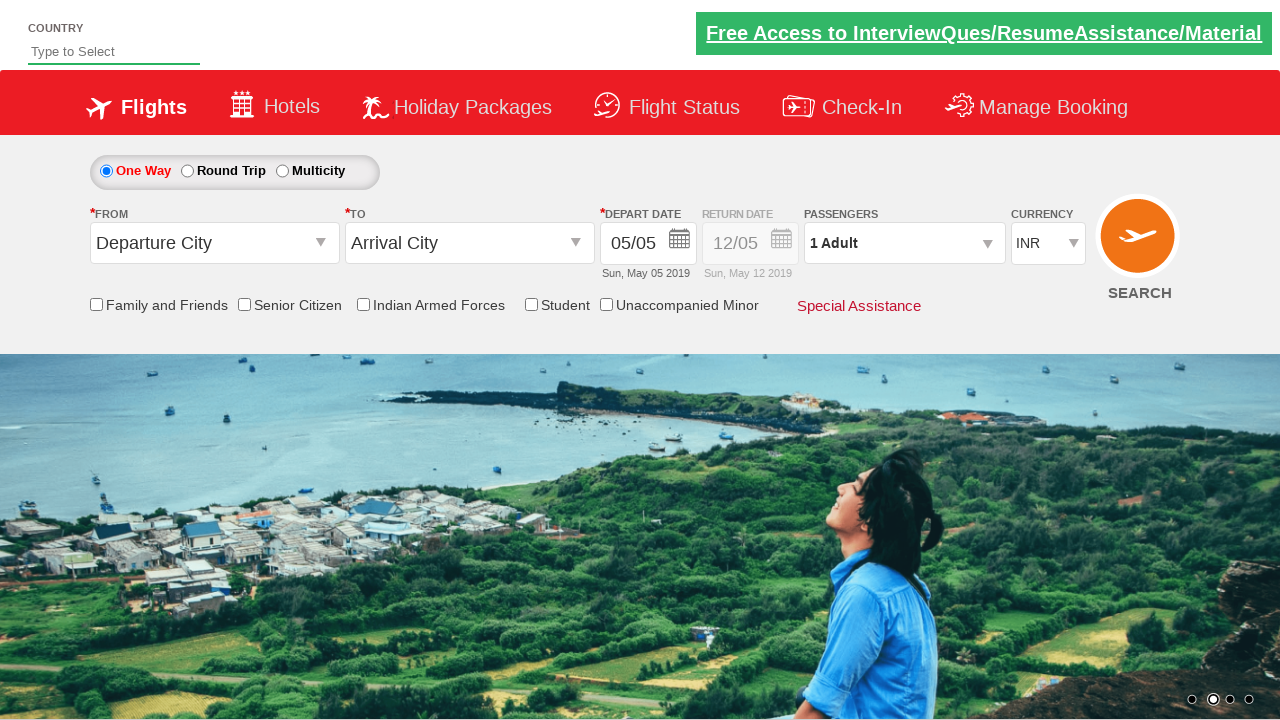

Clicked Senior Citizen Discount checkbox to select it at (244, 304) on input[id*='SeniorCitizenDiscount']
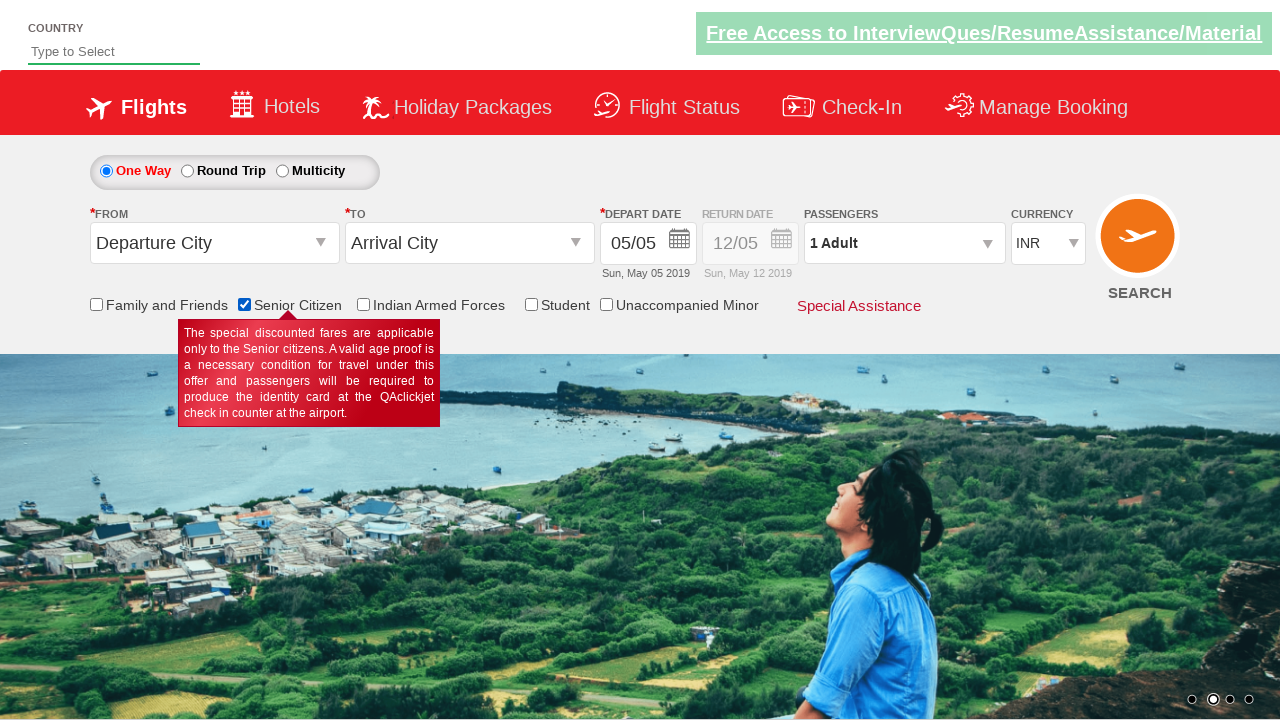

Clicked radio button to change trip type to round trip at (187, 171) on #ctl00_mainContent_rbtnl_Trip_1
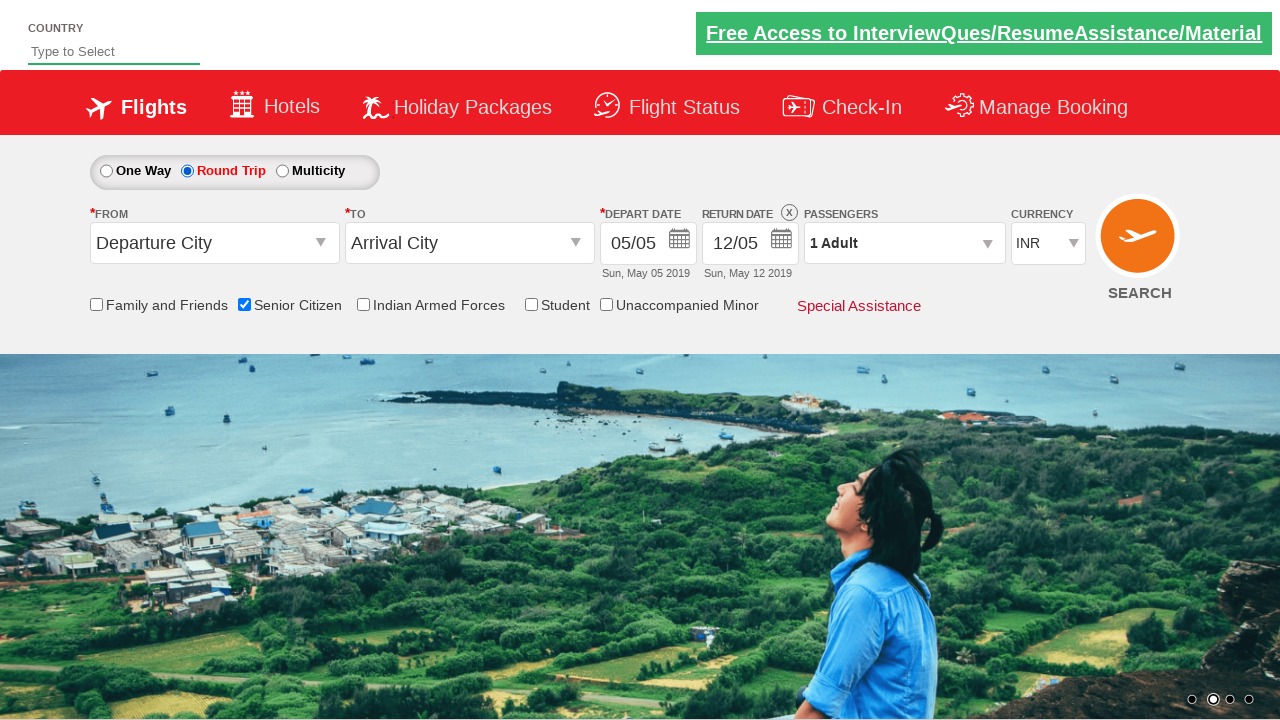

Clicked passenger info dropdown to open it at (904, 243) on #divpaxinfo
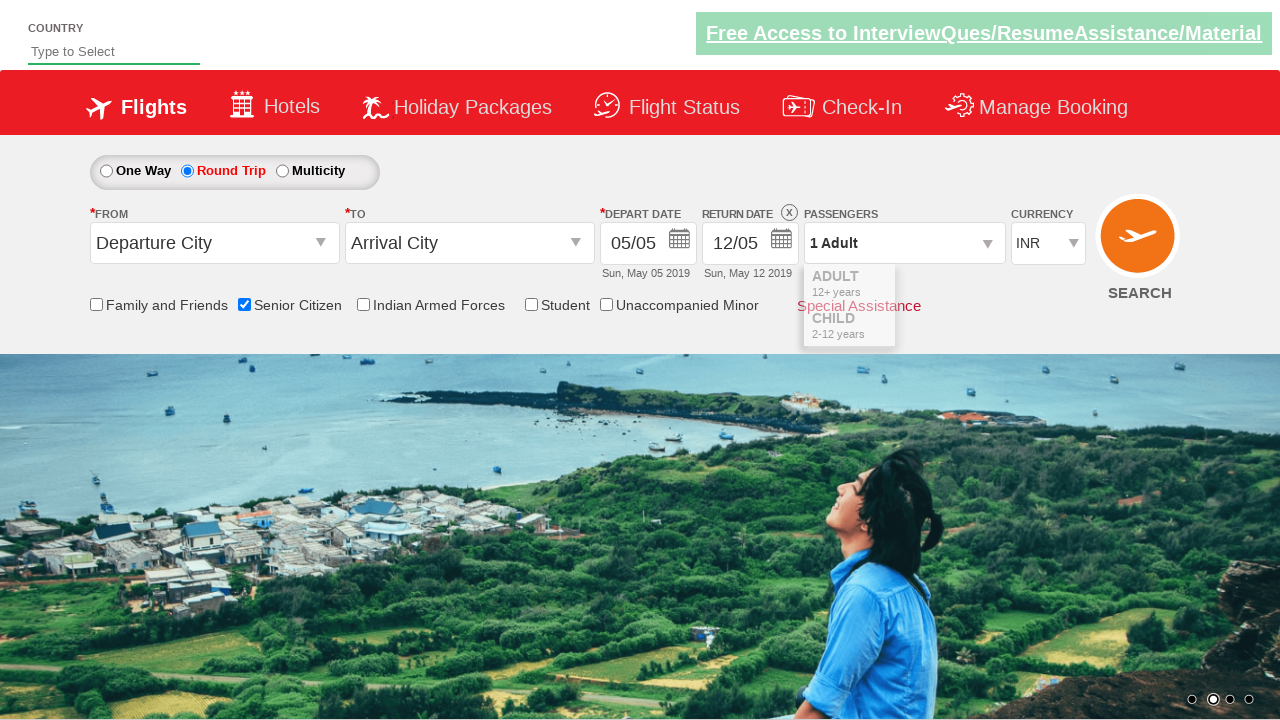

Clicked 'Add Adult' button (iteration 1 of 4) at (982, 288) on #hrefIncAdt
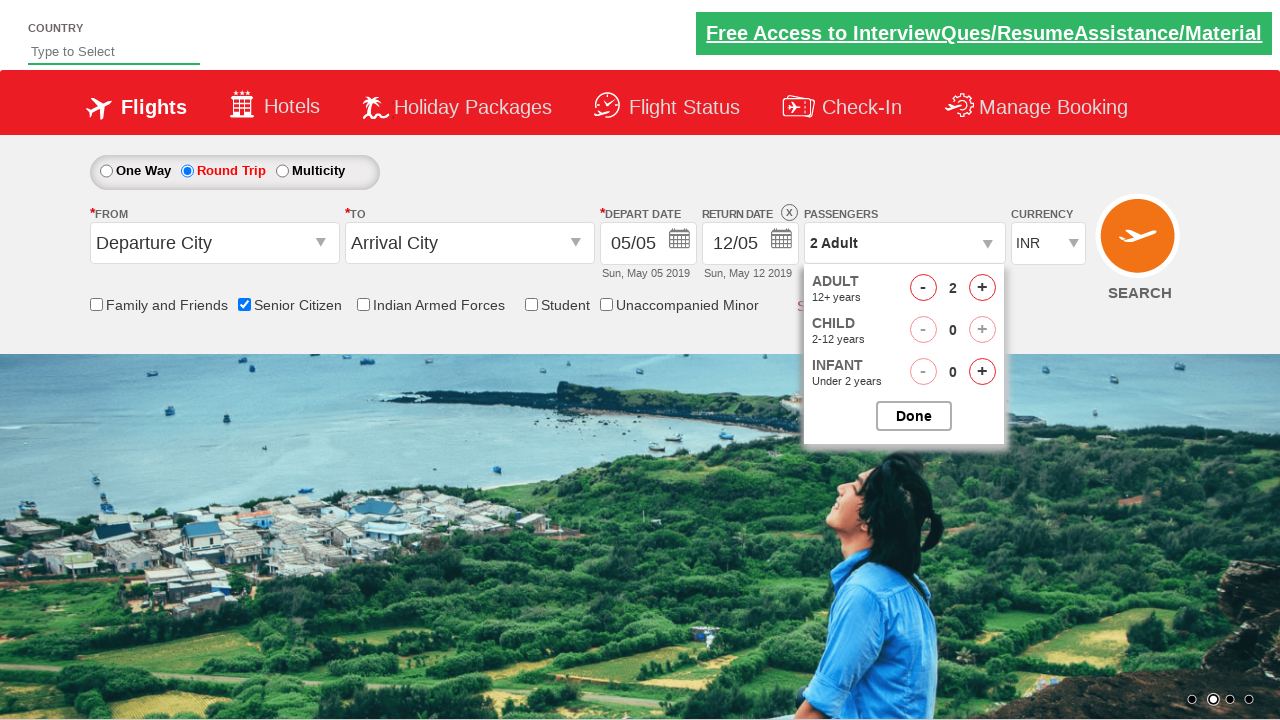

Clicked 'Add Adult' button (iteration 2 of 4) at (982, 288) on #hrefIncAdt
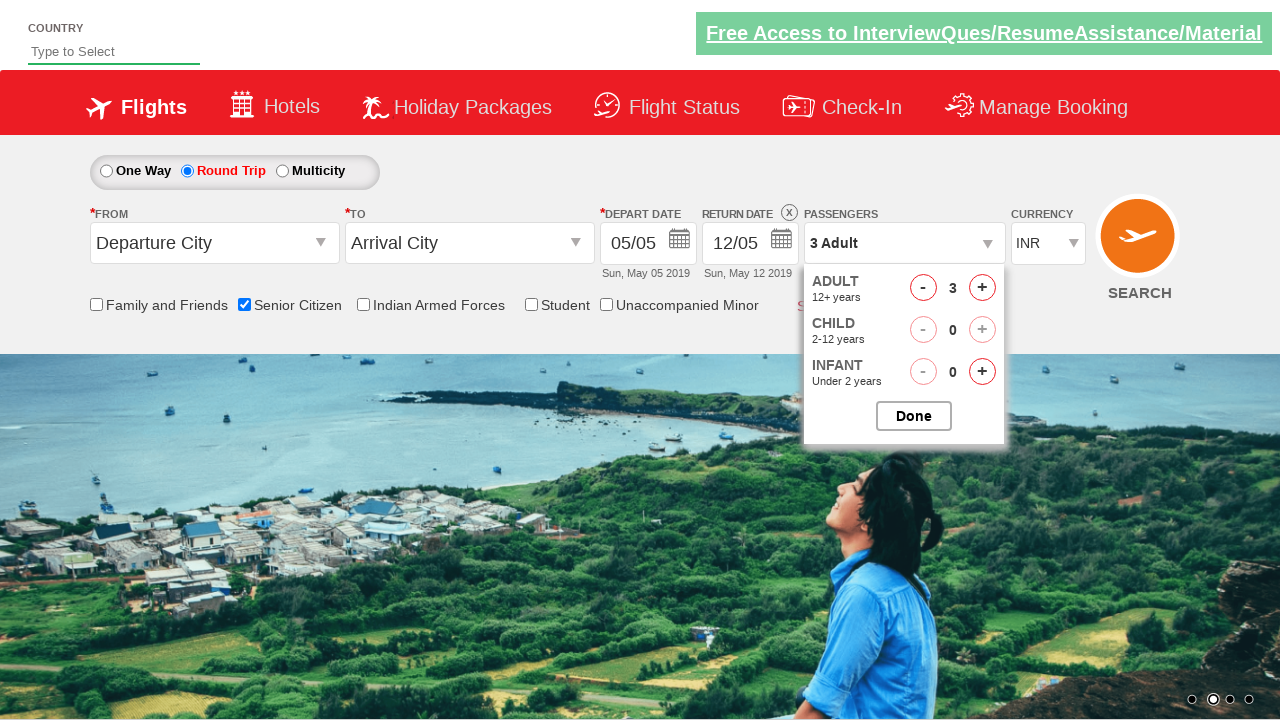

Clicked 'Add Adult' button (iteration 3 of 4) at (982, 288) on #hrefIncAdt
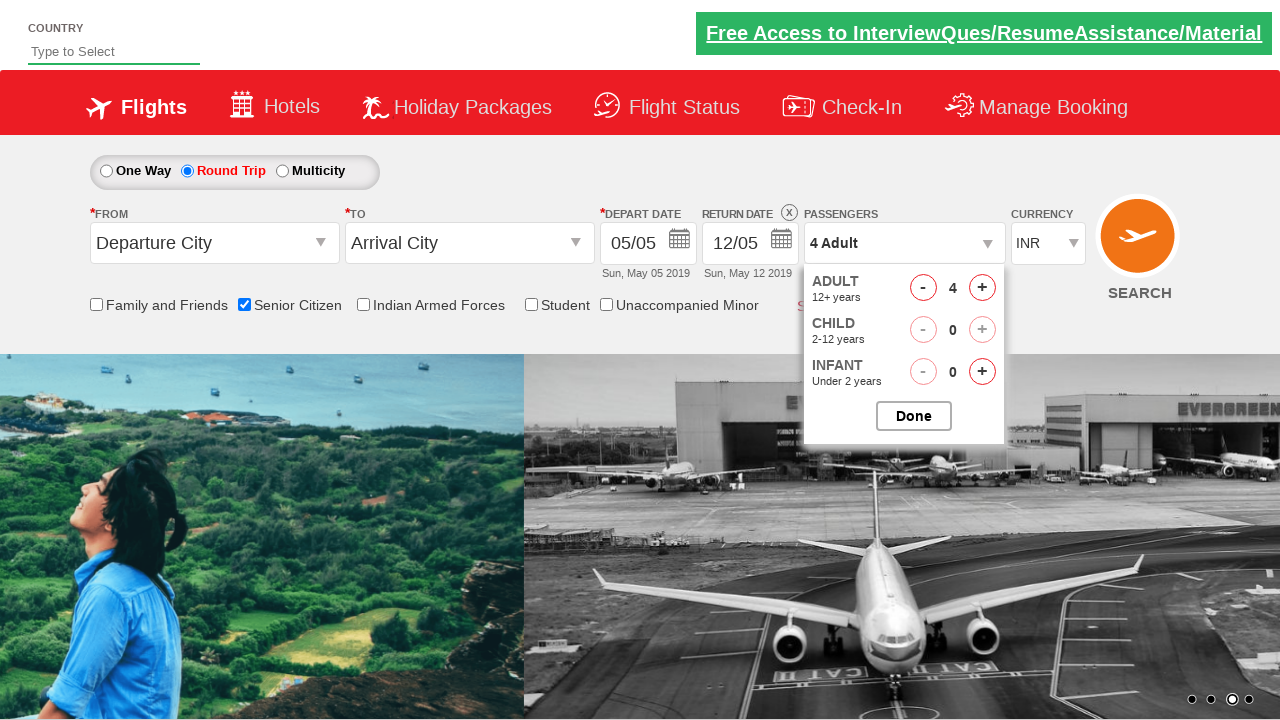

Clicked 'Add Adult' button (iteration 4 of 4) at (982, 288) on #hrefIncAdt
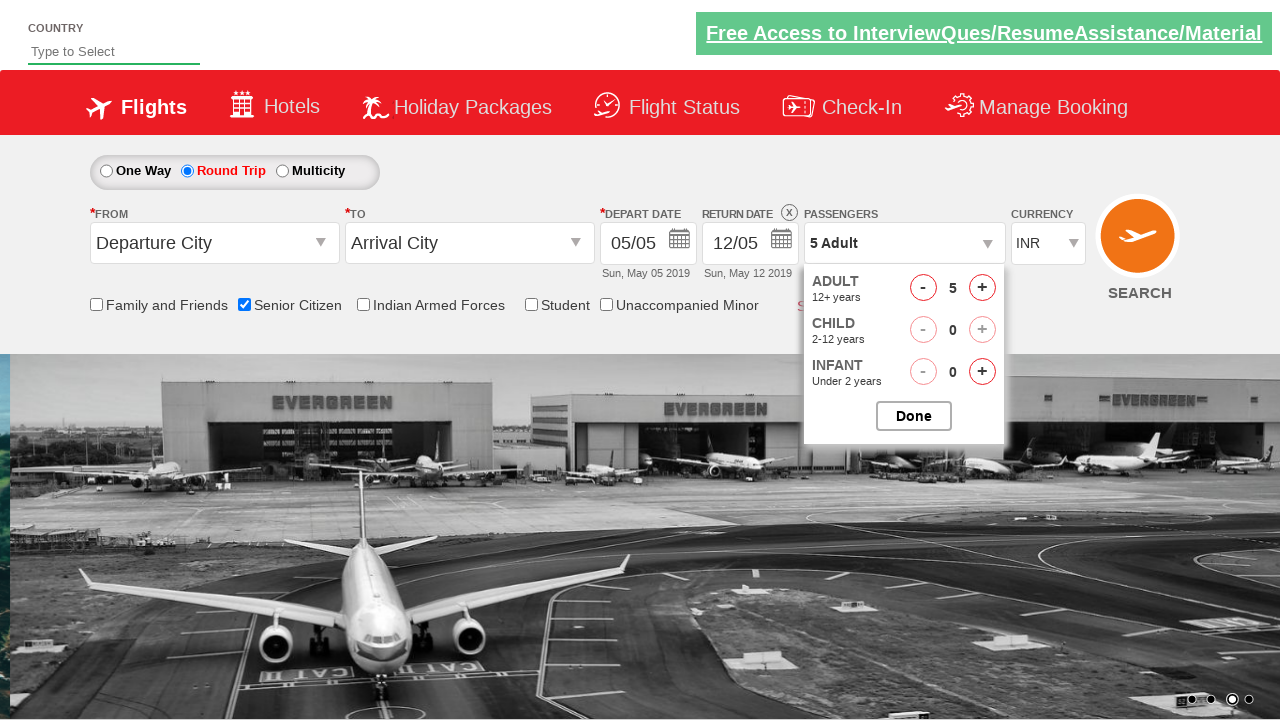

Clicked to close the passenger selection dropdown at (914, 416) on #btnclosepaxoption
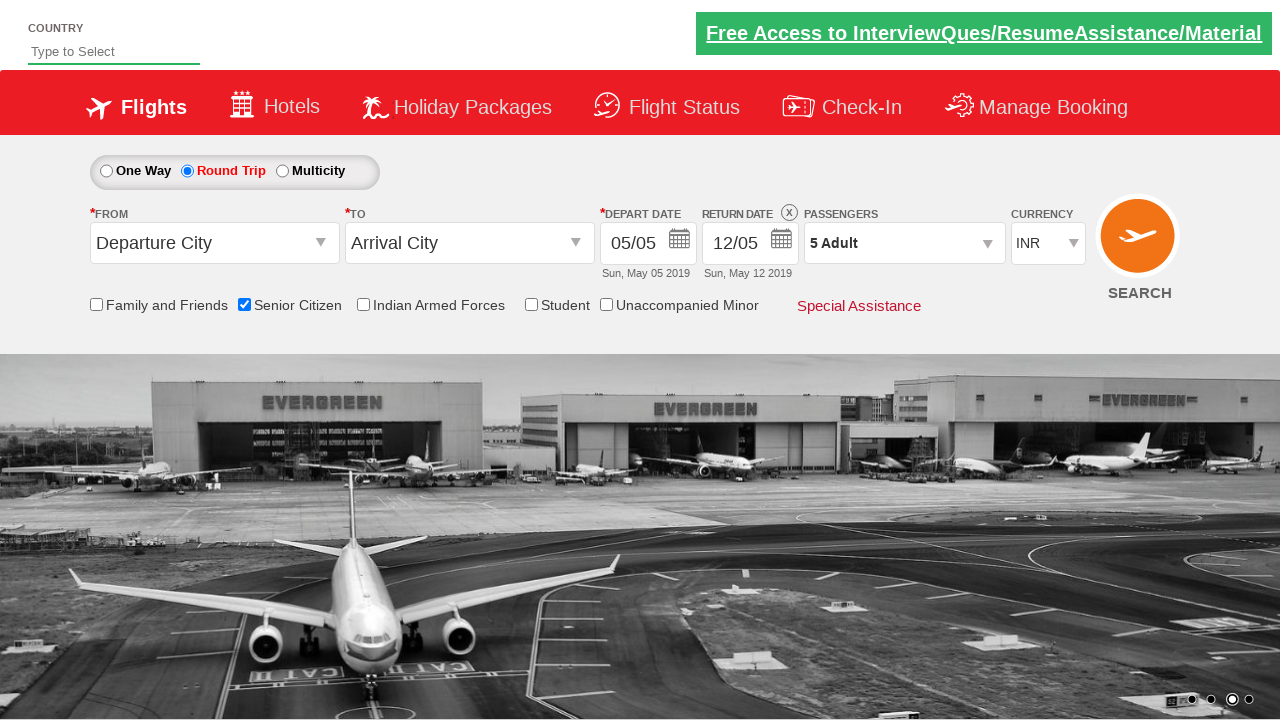

Retrieved passenger count text from dropdown
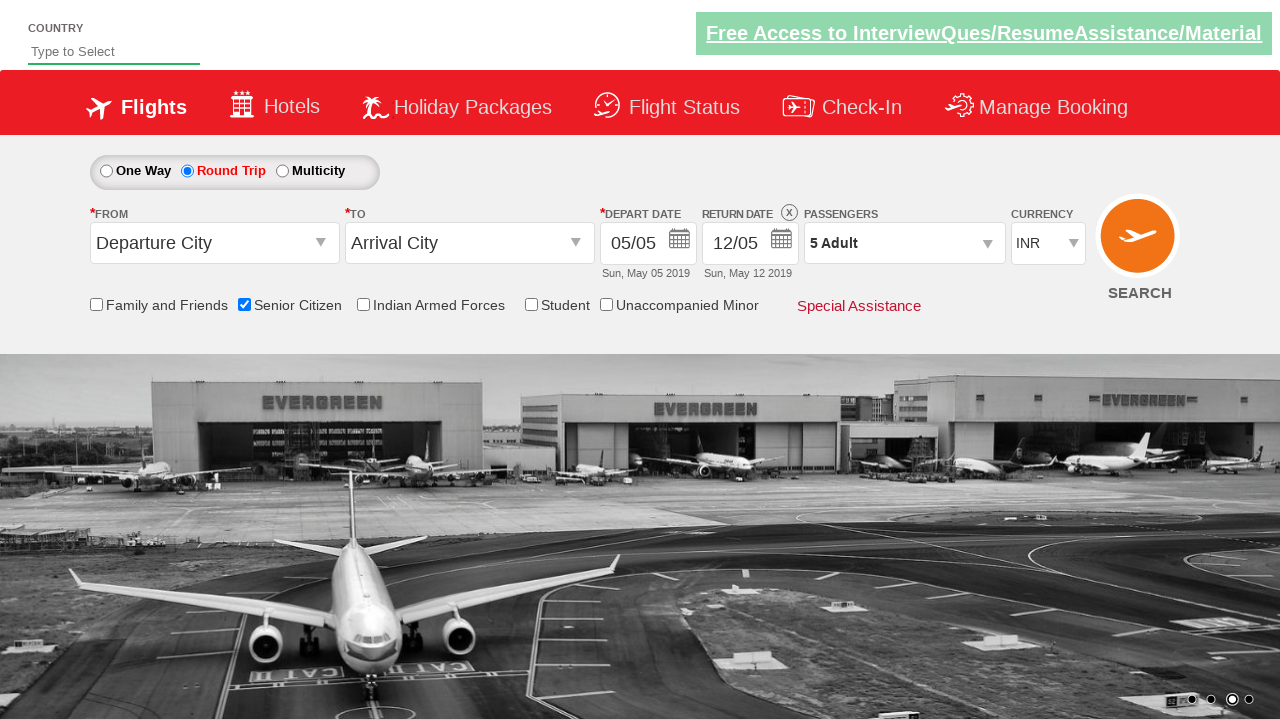

Verified passenger count shows '5 Adult'
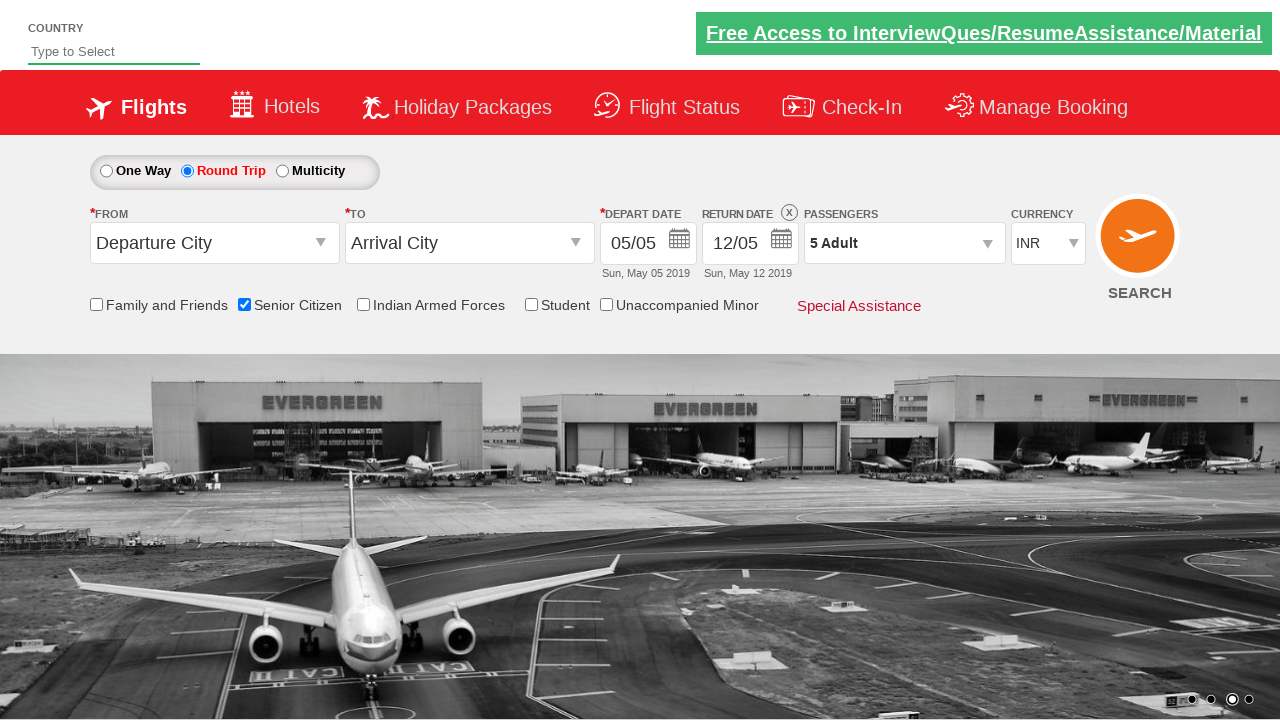

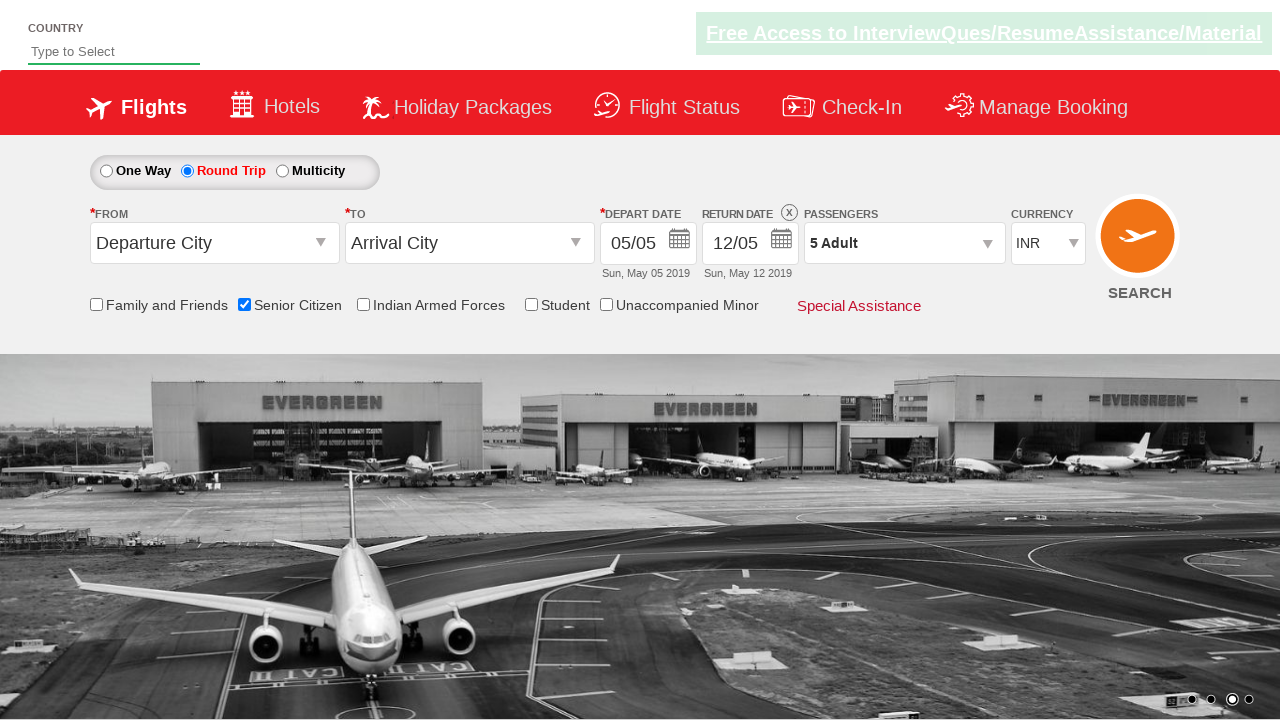